Tests registration form by filling email and password fields with dynamically generated values and submitting the form

Starting URL: https://contacts-app.tobbymarshall815.vercel.app/login

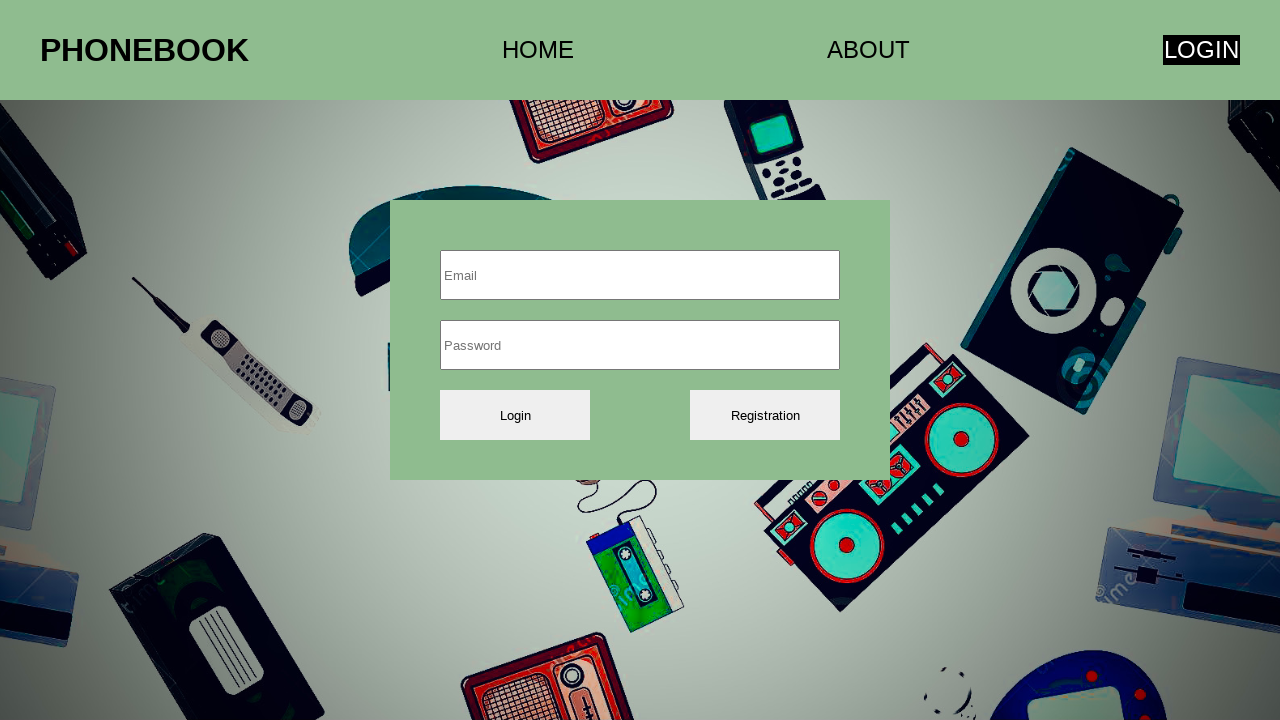

Located all input fields on the page
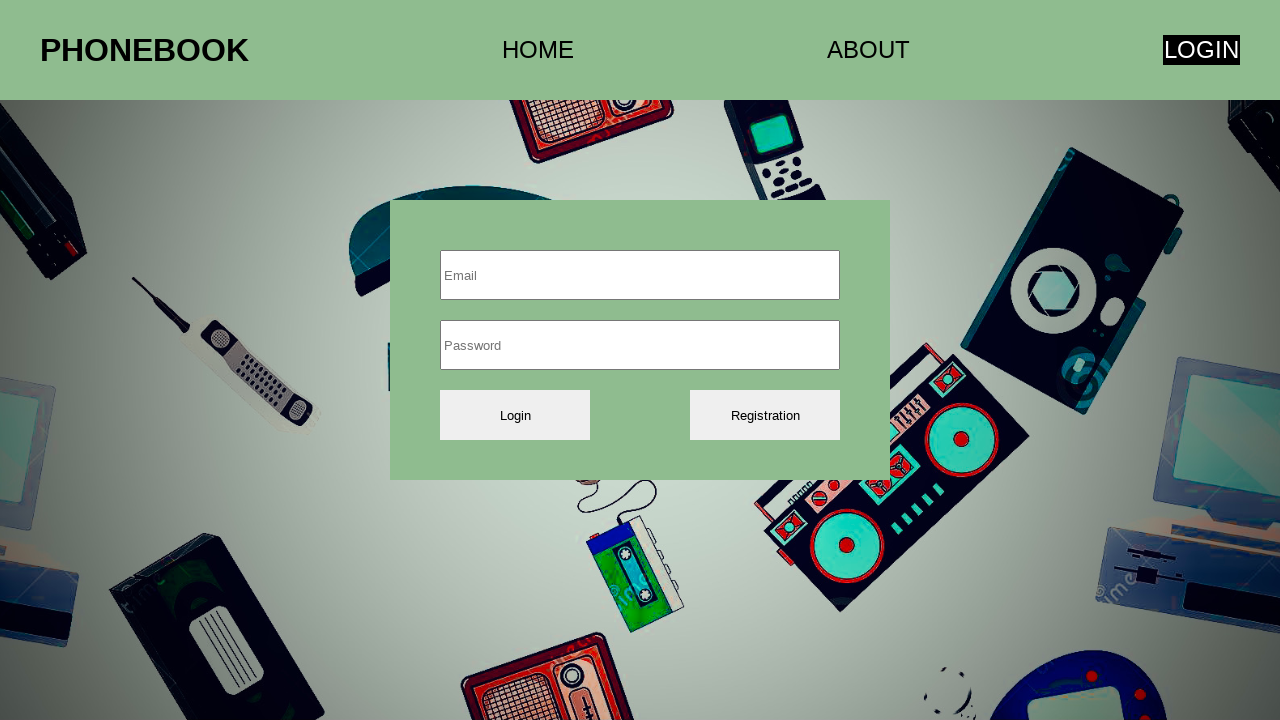

Generated unique email: Lolita4828@gmail.com
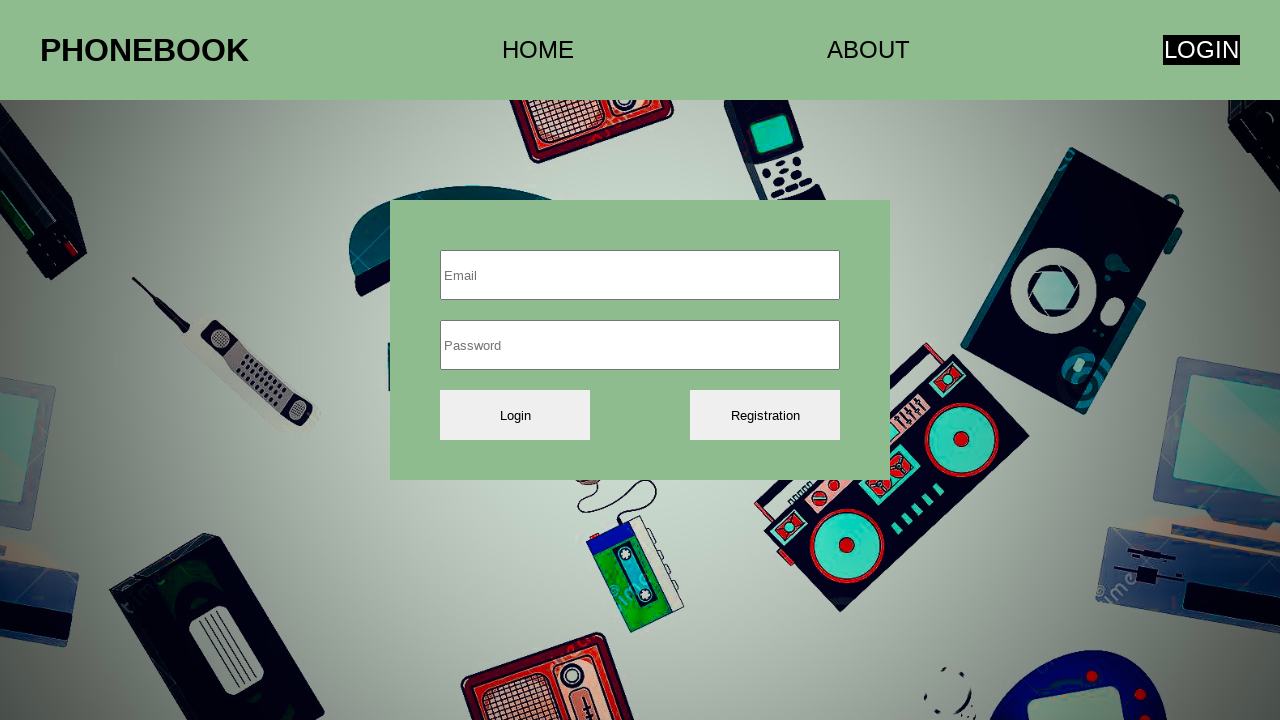

Clicked on email input field at (640, 275) on input >> nth=0
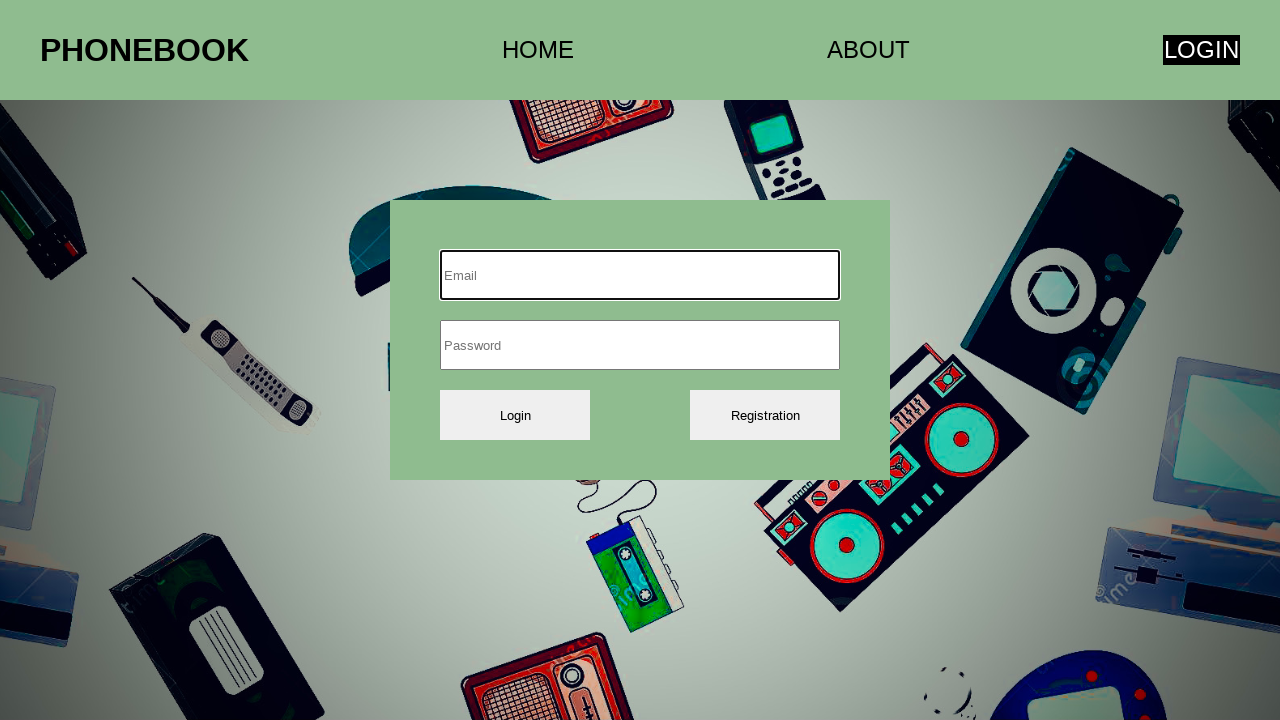

Cleared email input field on input >> nth=0
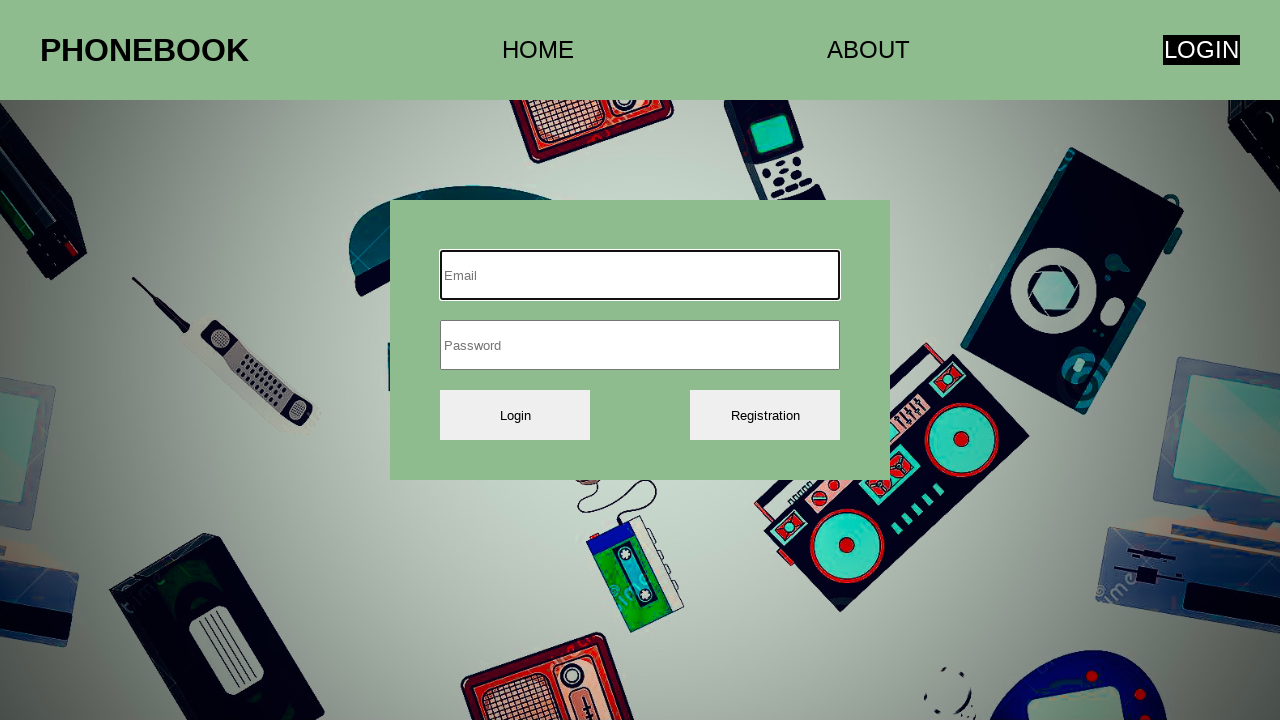

Filled email field with Lolita4828@gmail.com on input >> nth=0
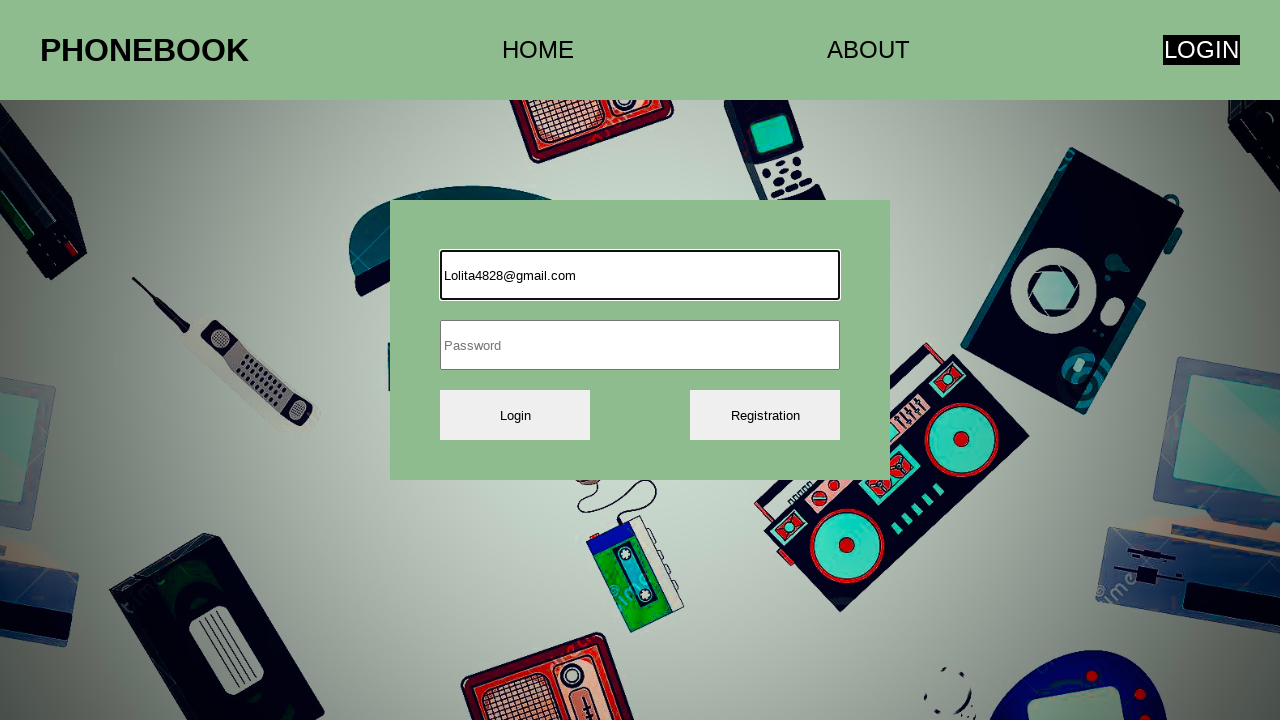

Clicked on password input field at (640, 345) on input >> nth=1
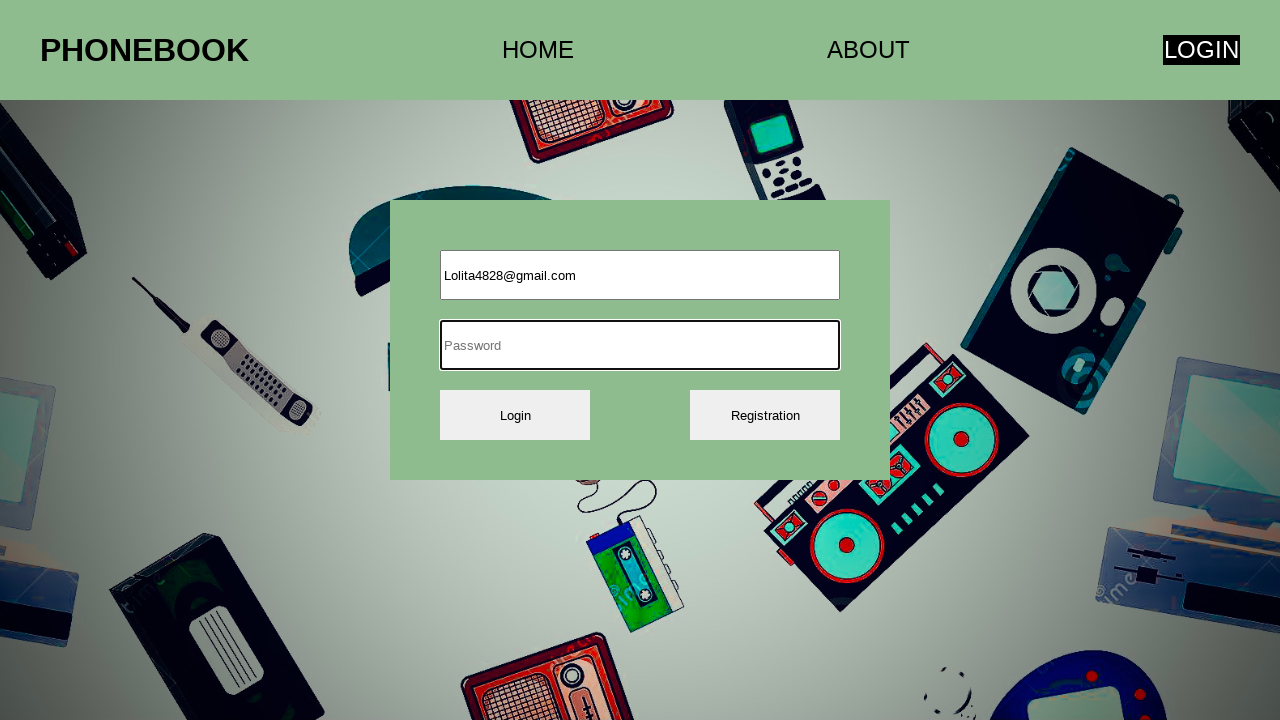

Cleared password input field on input >> nth=1
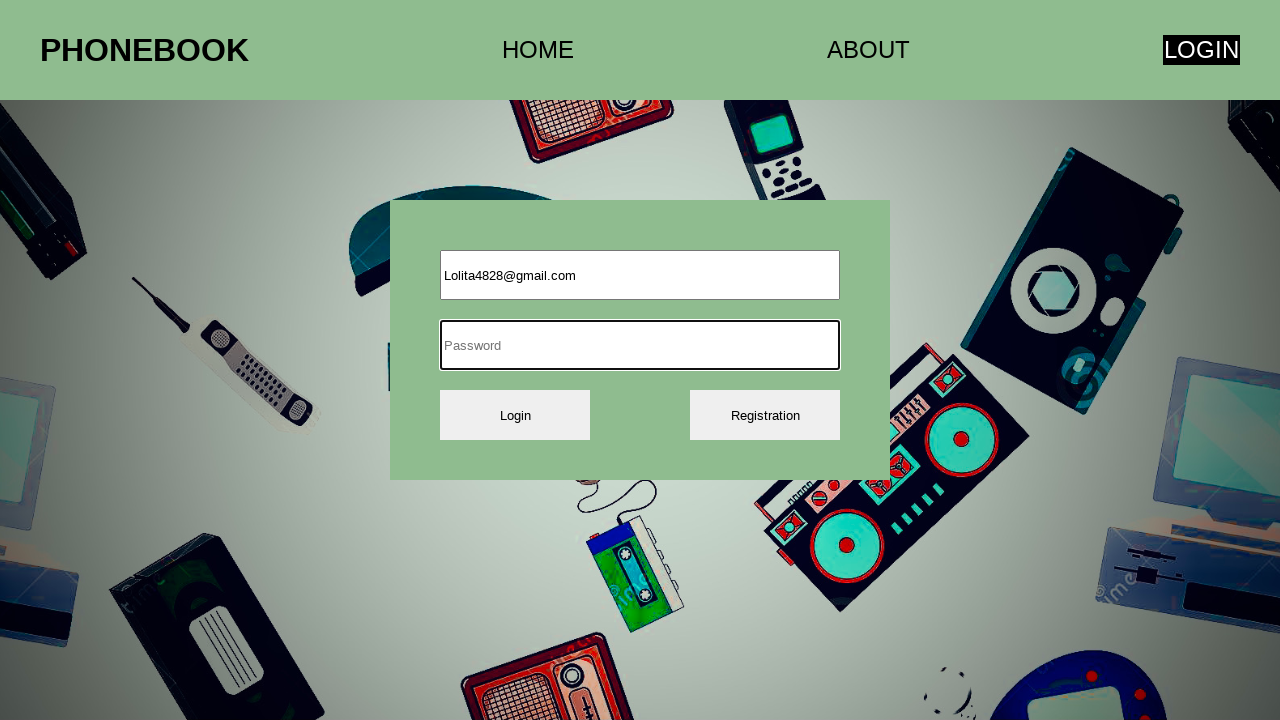

Filled password field with 'Lol12345$' on input >> nth=1
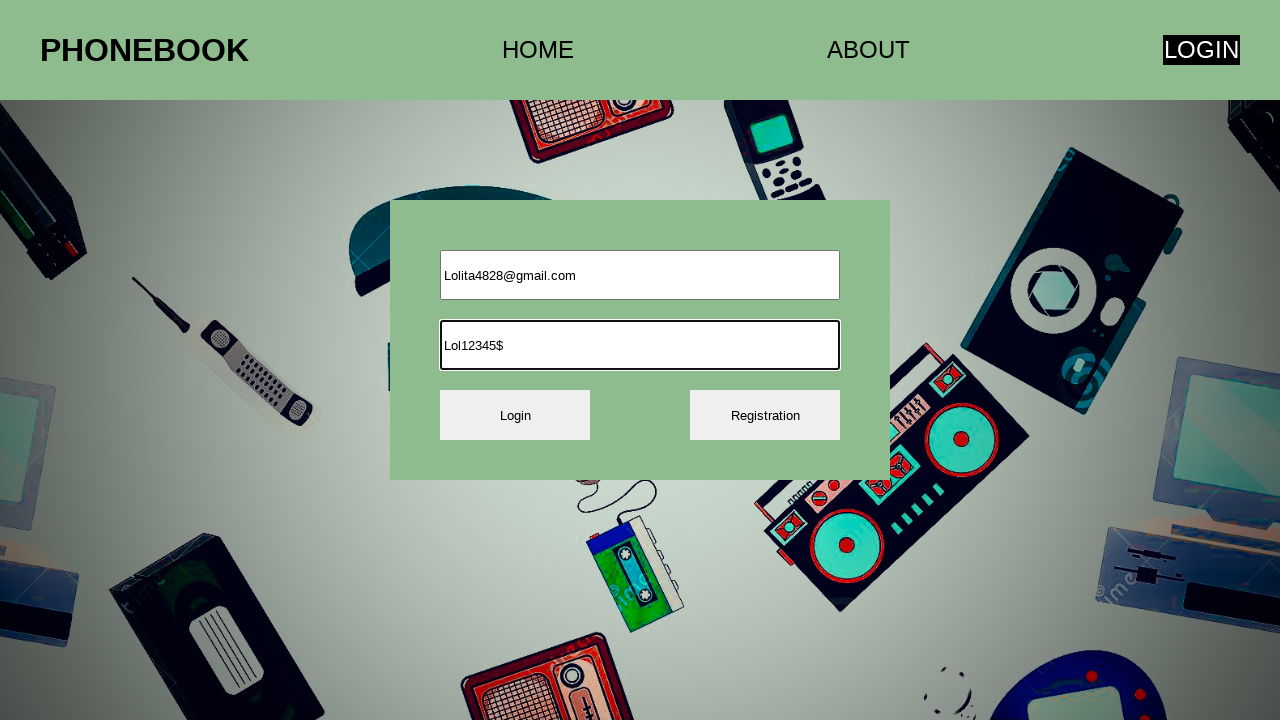

Located all buttons on the page
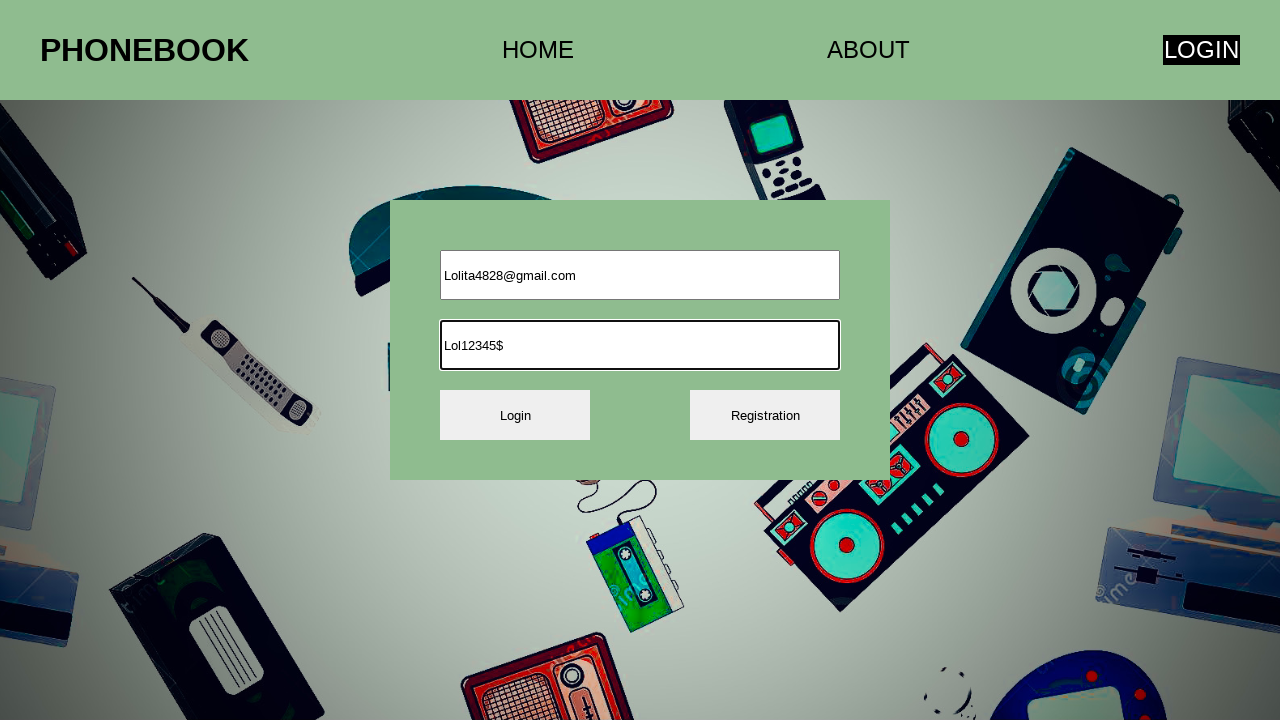

Clicked registration button to submit the form at (765, 415) on button >> nth=1
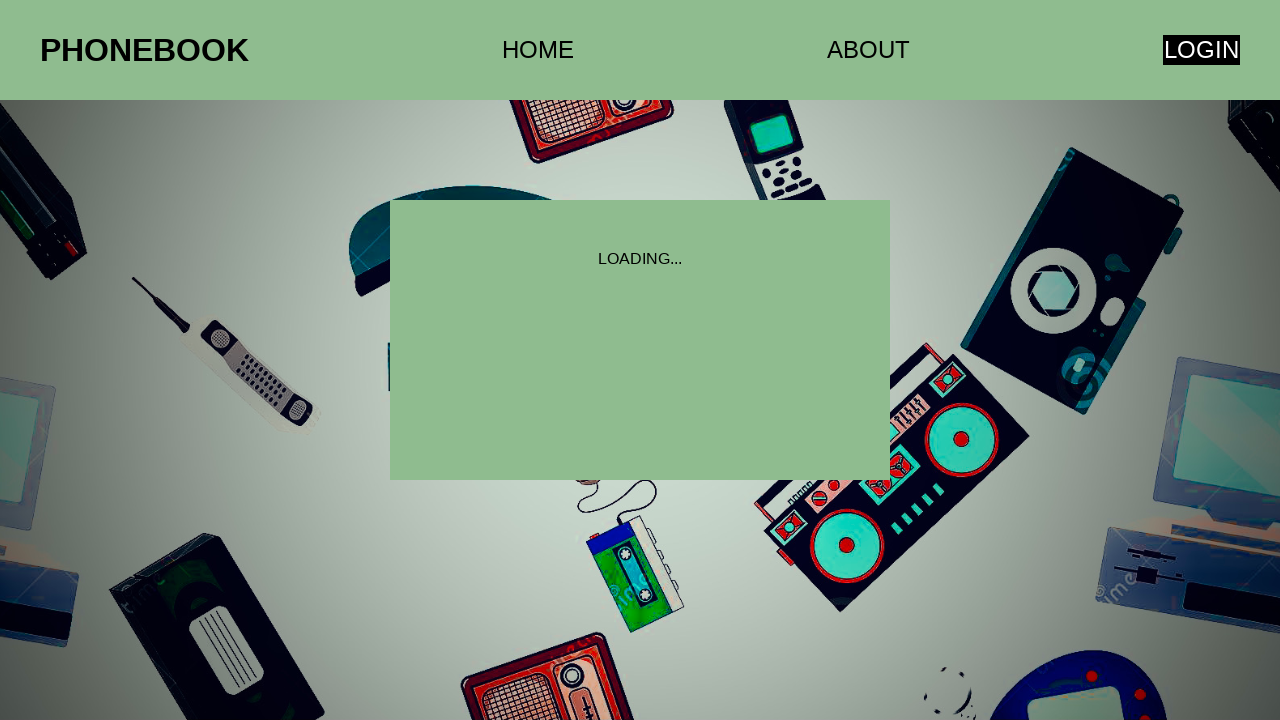

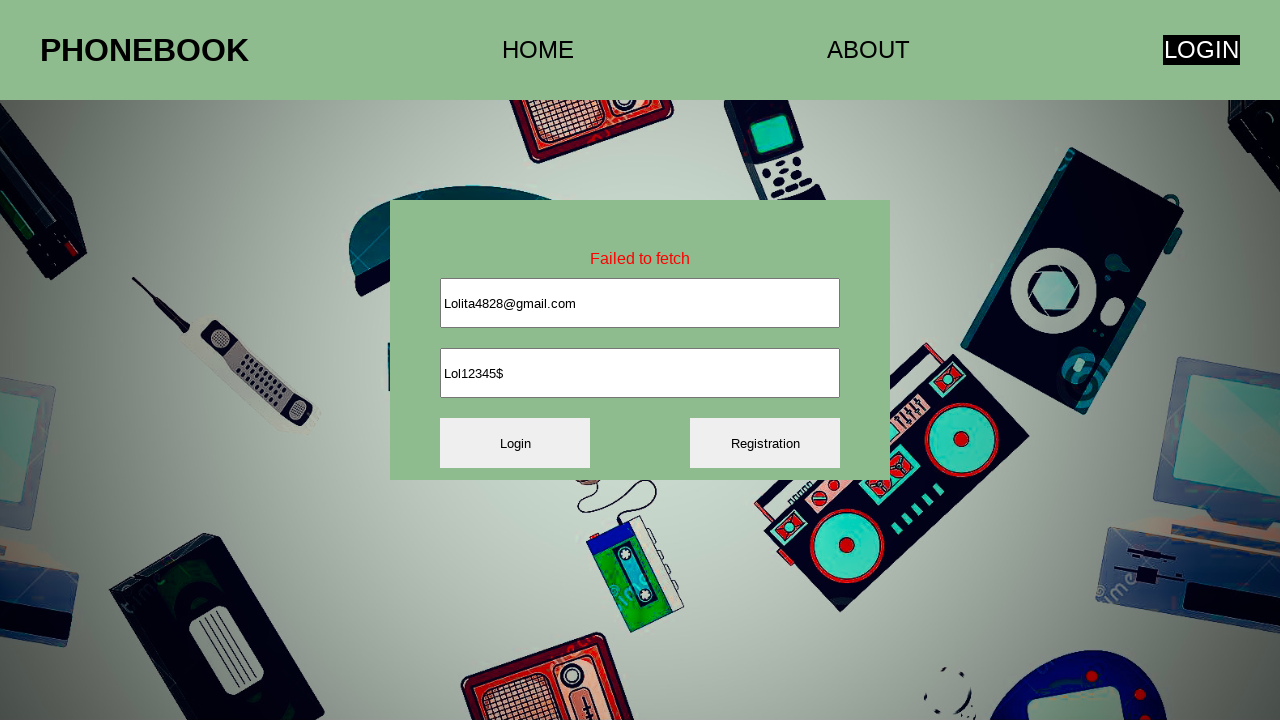